Tests image loading functionality by waiting for a loading spinner to disappear, then verifying that all images load and checking that the third image has the expected "alt" attribute value of "award".

Starting URL: https://bonigarcia.dev/selenium-webdriver-java/loading-images.html

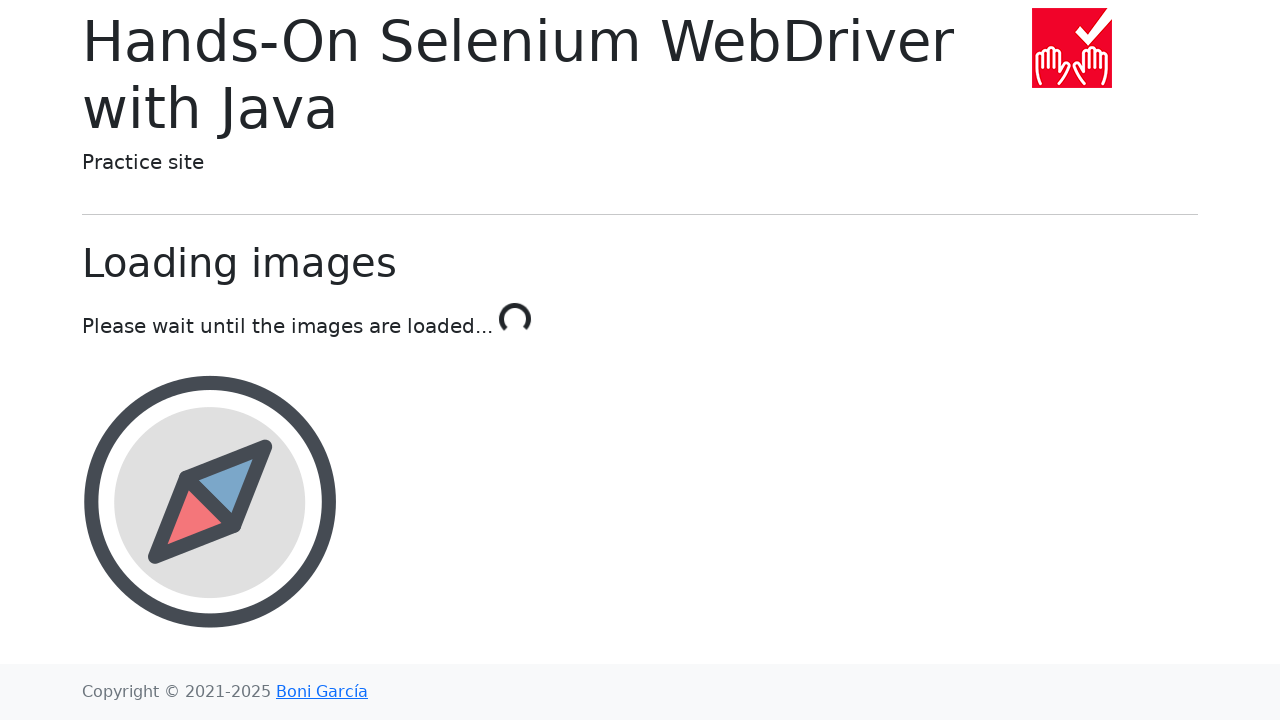

Waited for page body to be present
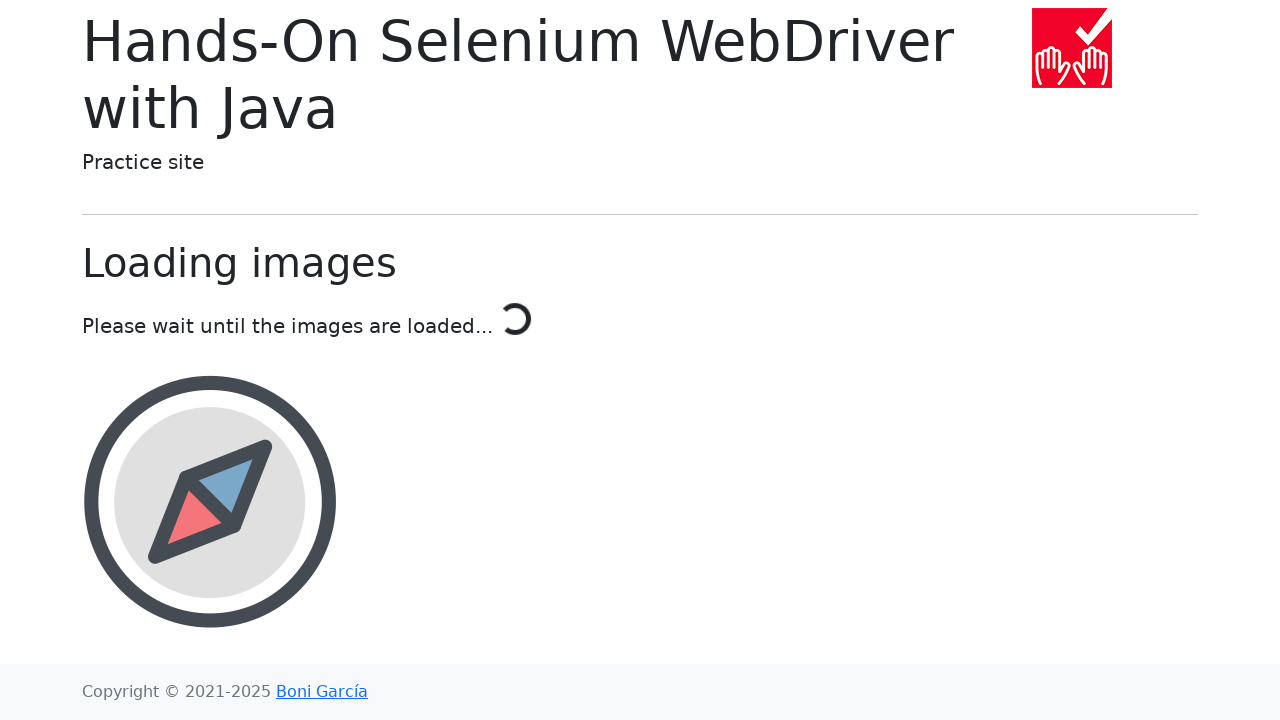

Waited for loading spinner to disappear
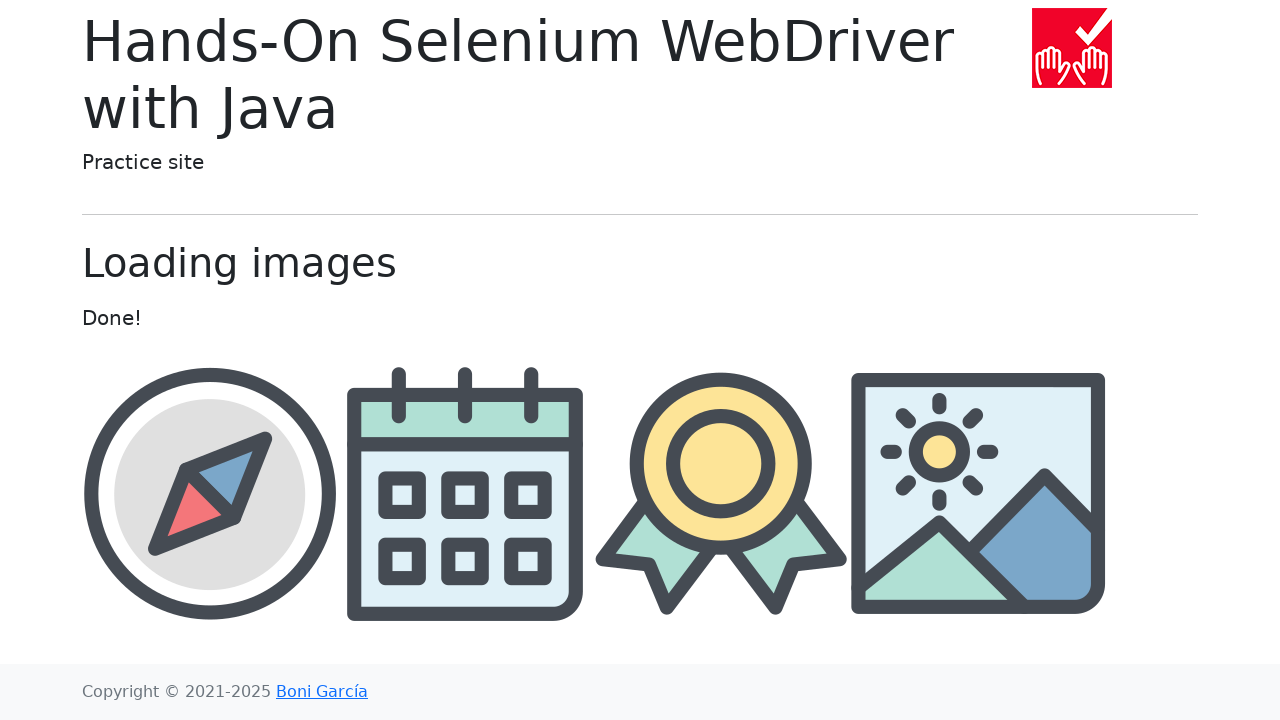

Waited for all images in container to be visible
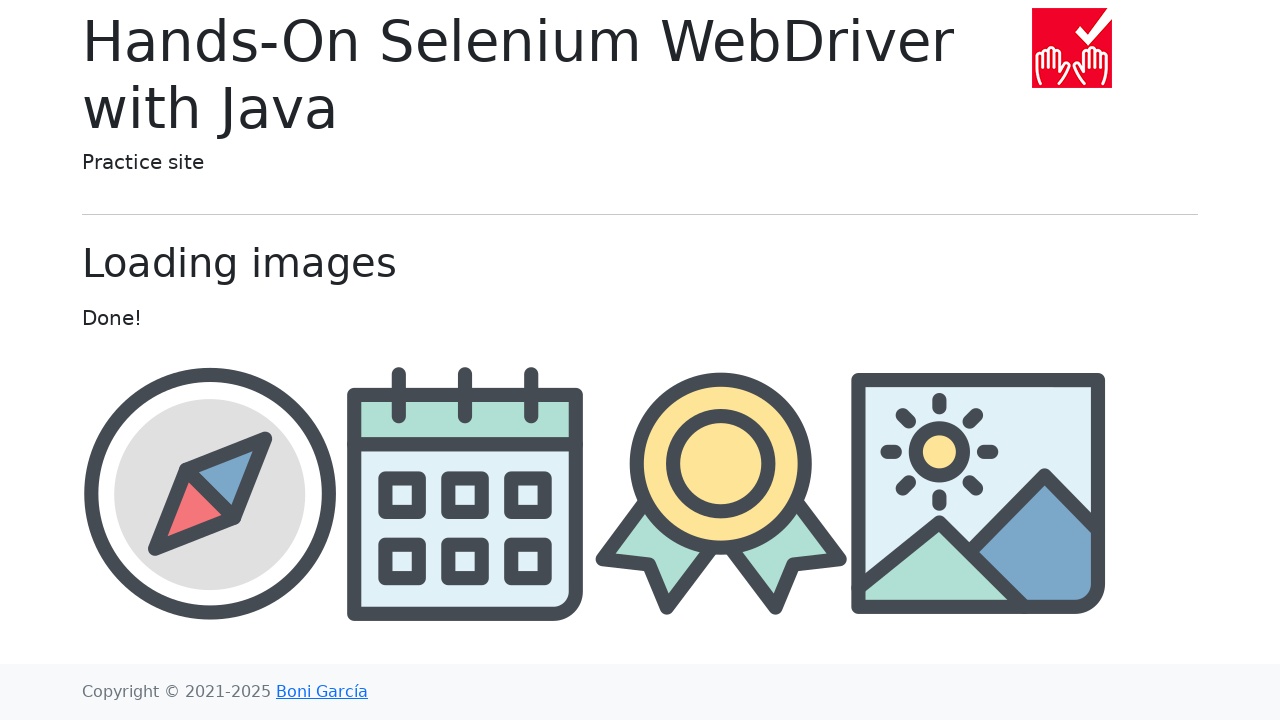

Retrieved all images from container - found 4 images
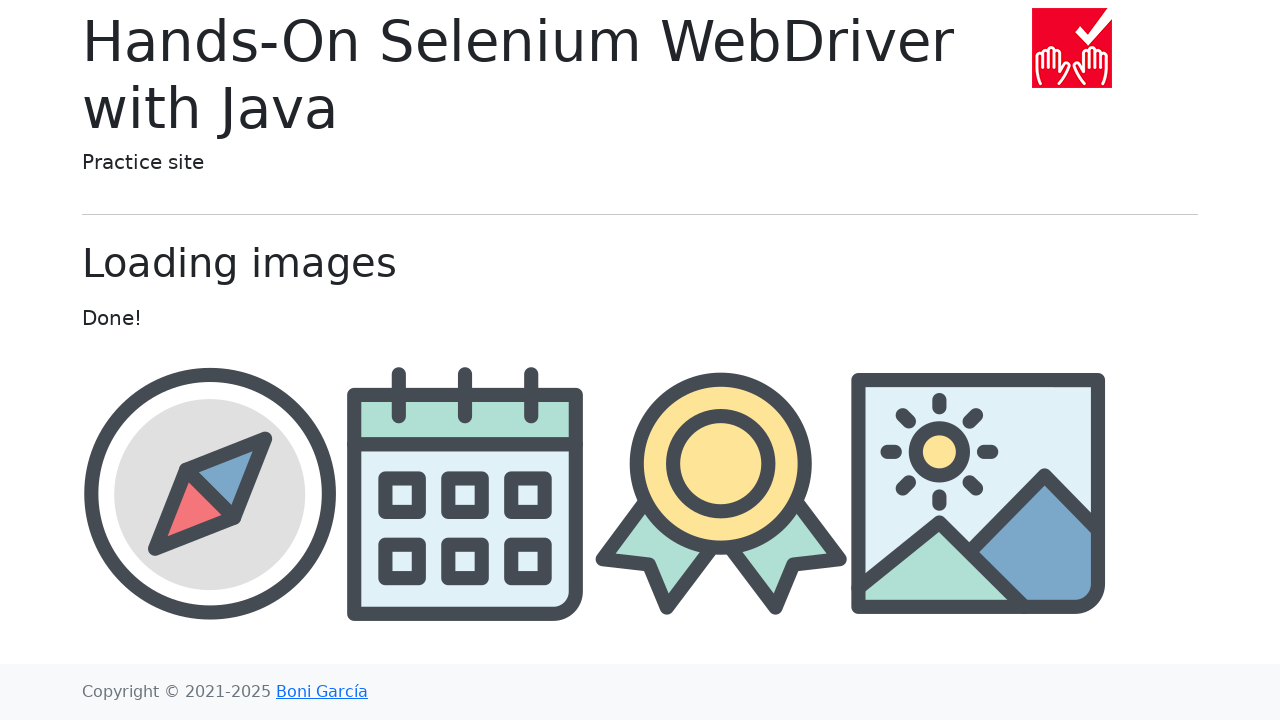

Verified that at least 3 images are present
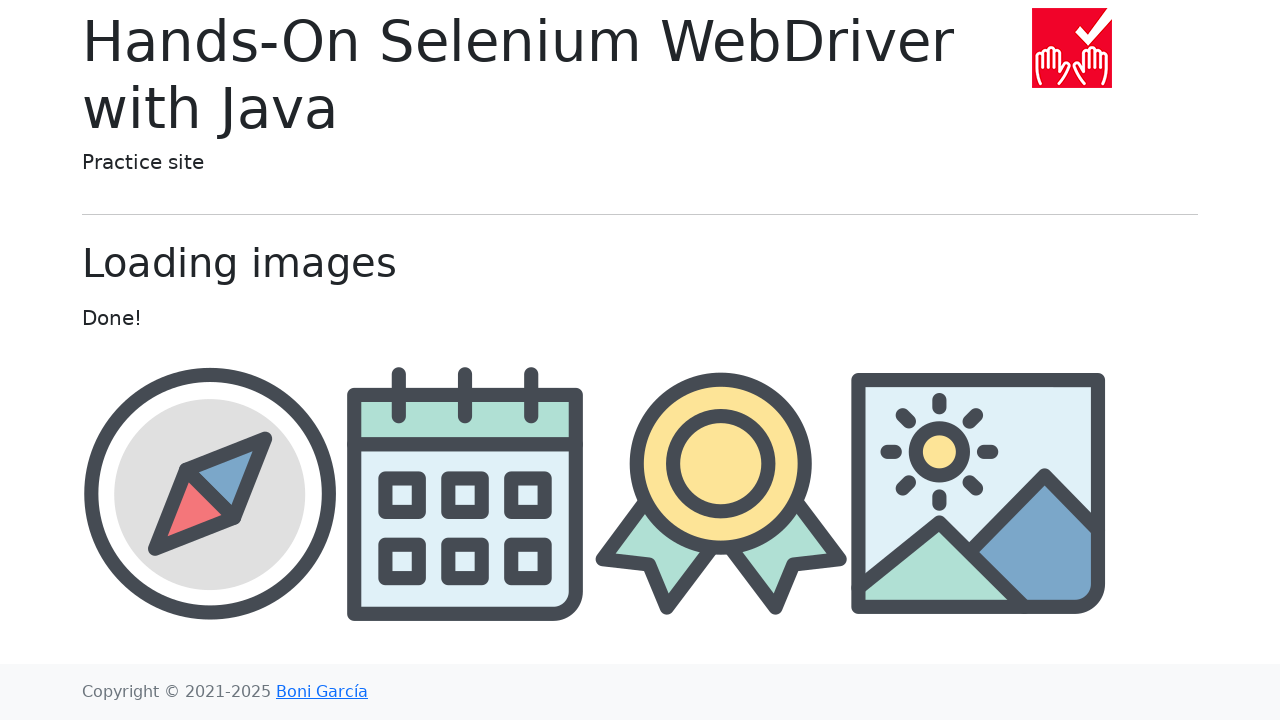

Retrieved the third image from the collection
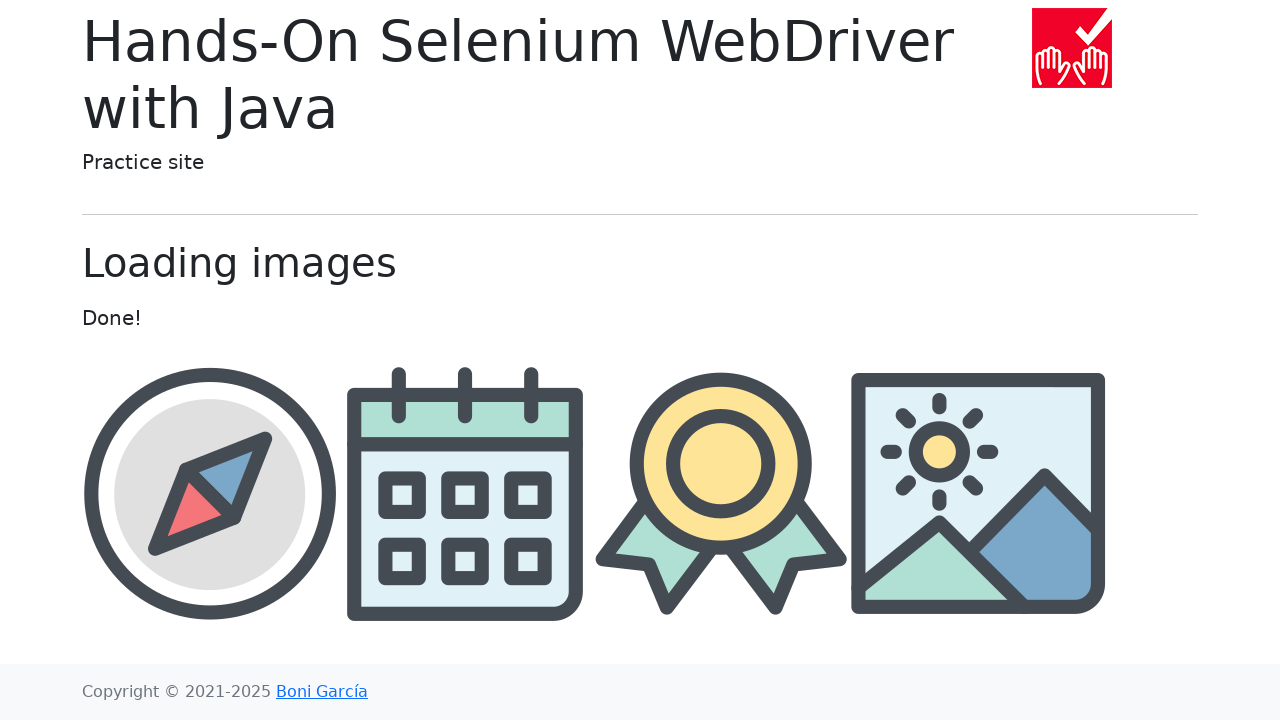

Retrieved alt attribute value from third image: 'award'
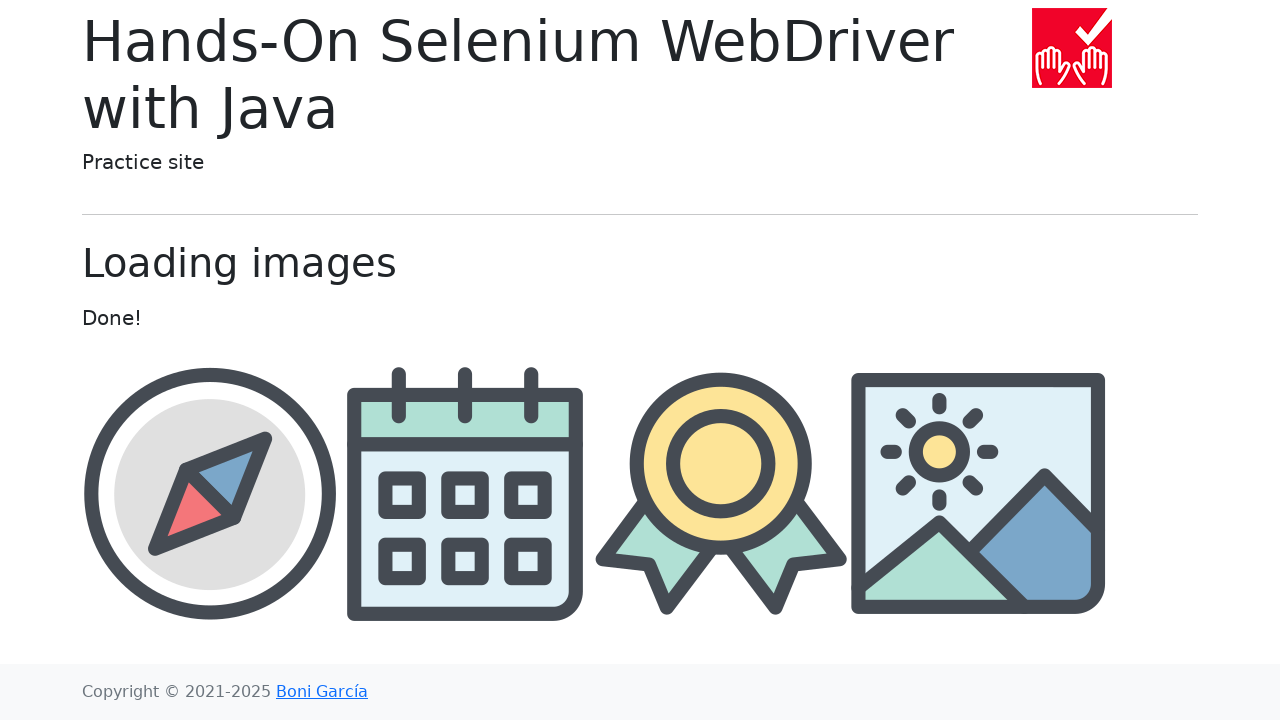

Verified that third image has alt attribute value of 'award'
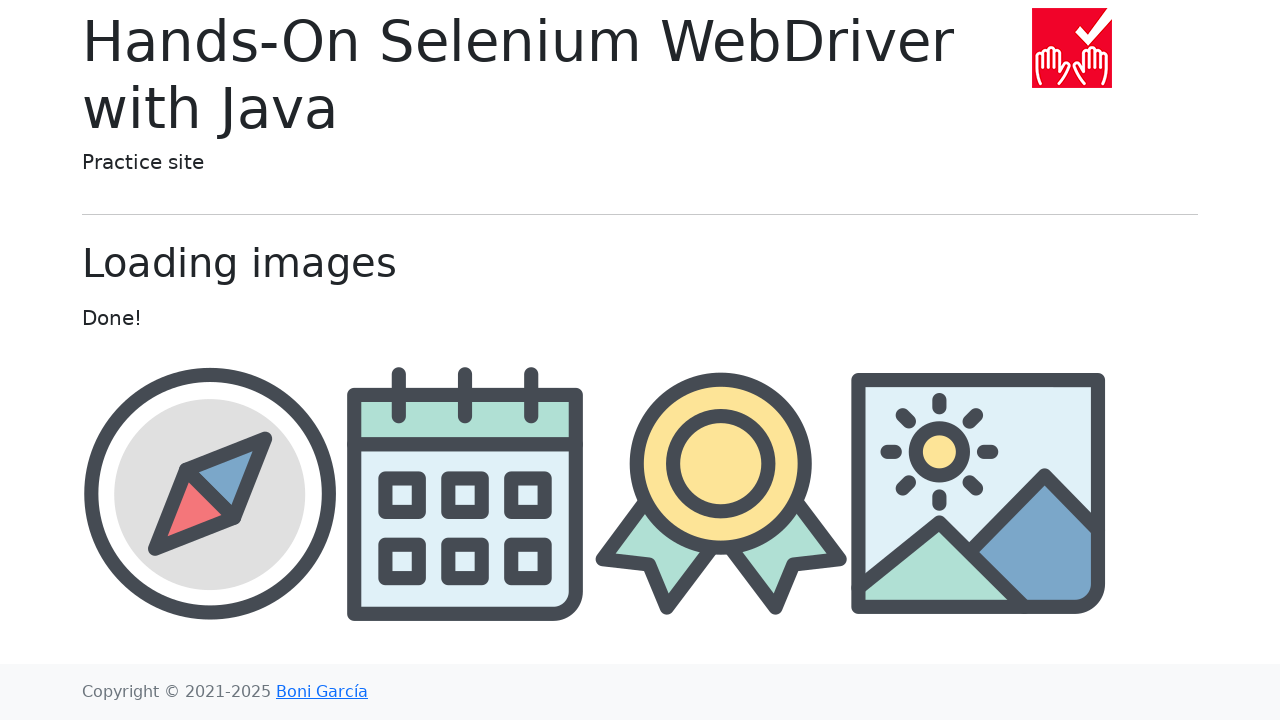

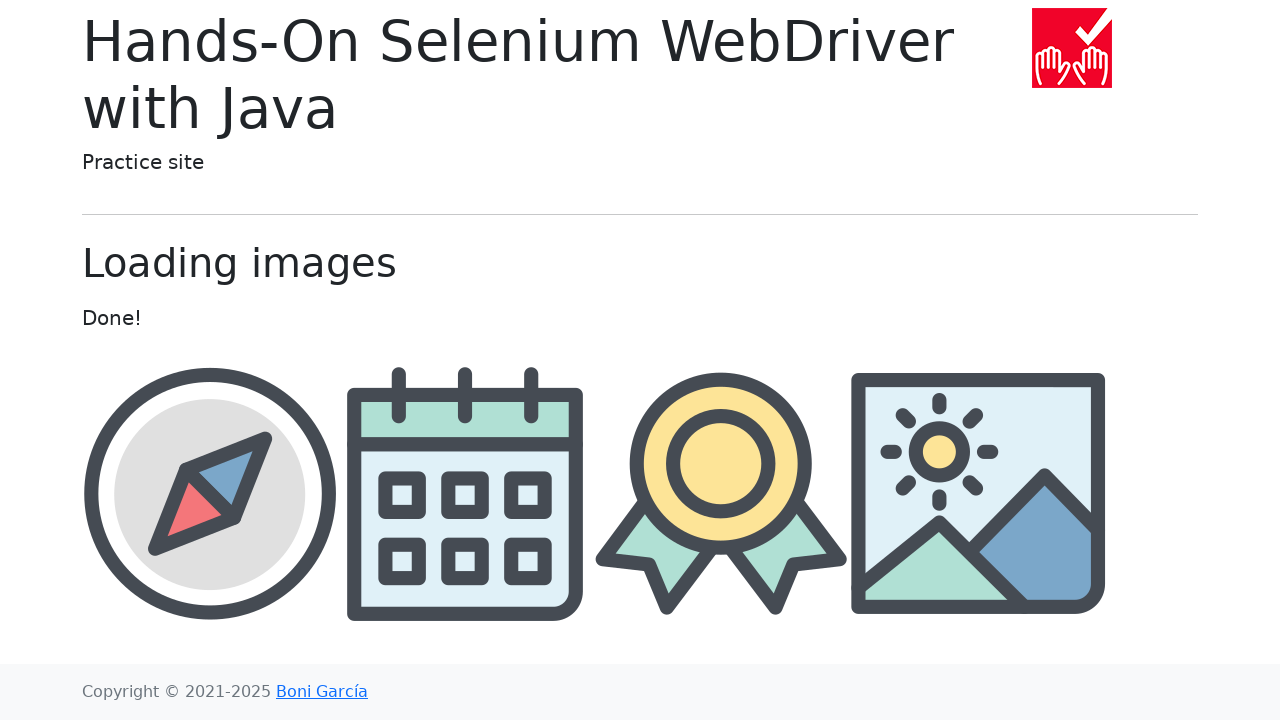